Navigates to the blog page and verifies the page title contains "Daniel Roe"

Starting URL: https://roe.dev/blog

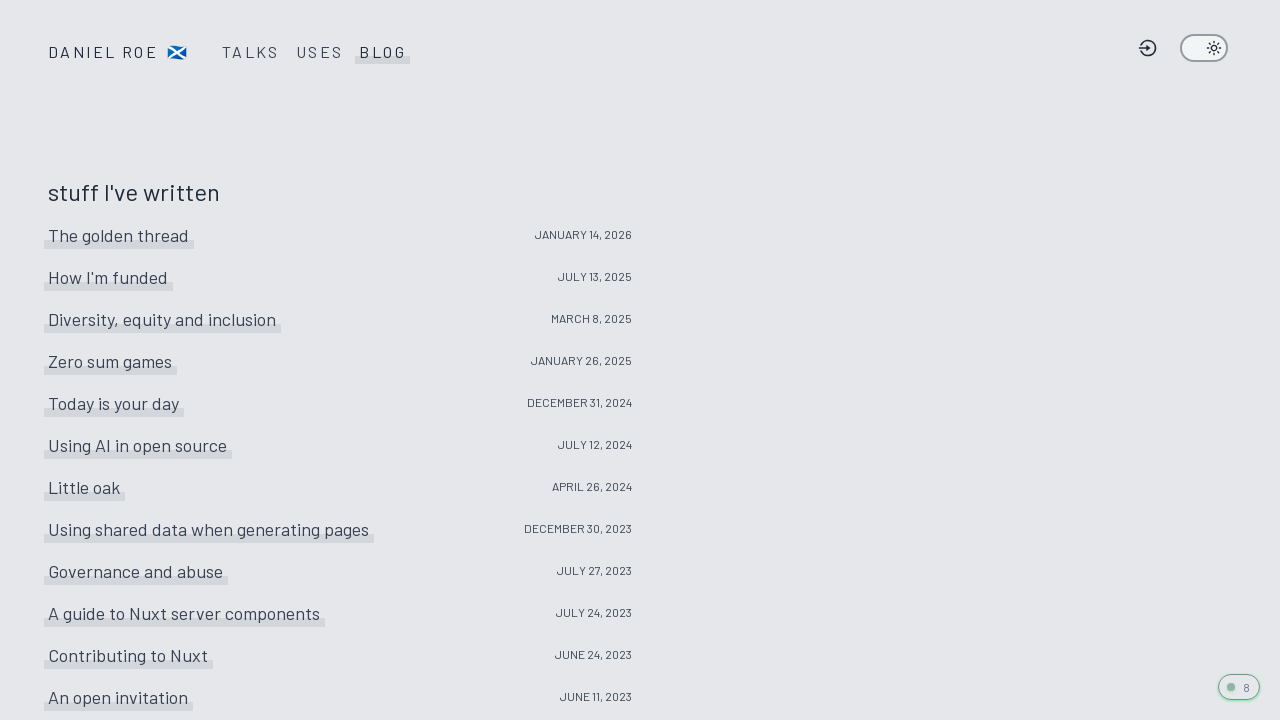

Located page title element
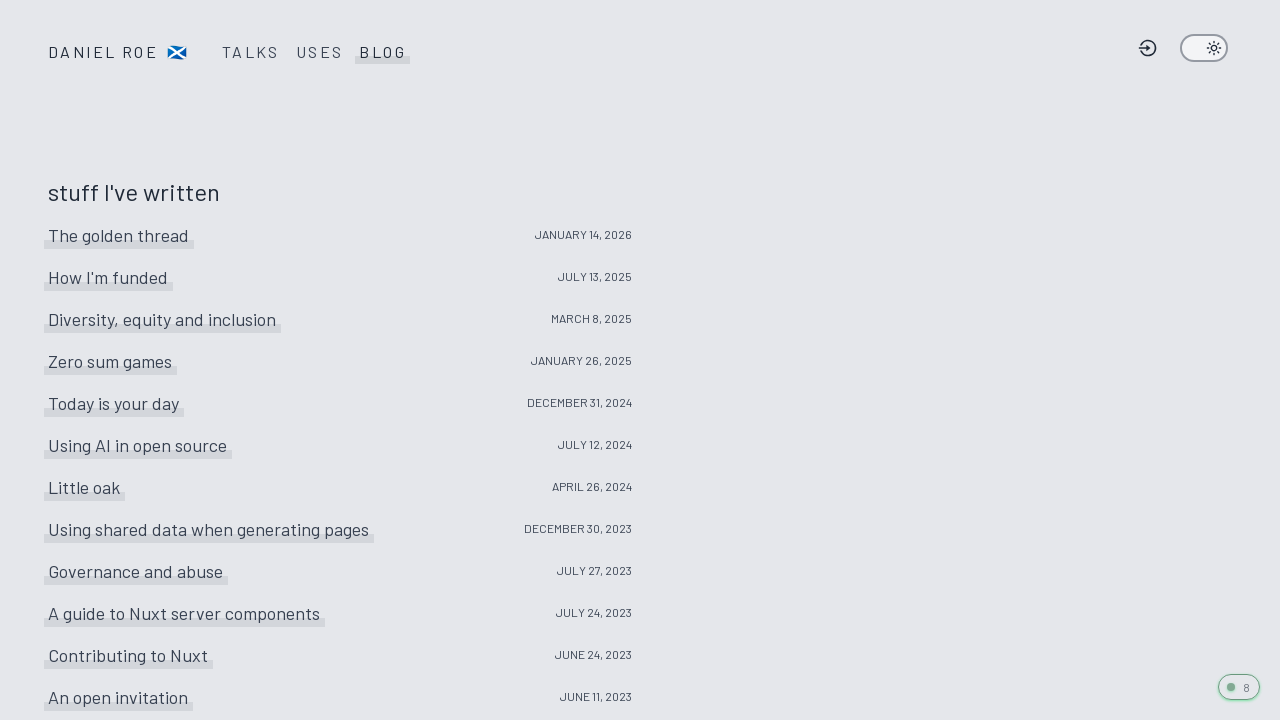

Verified page title contains 'Daniel Roe'
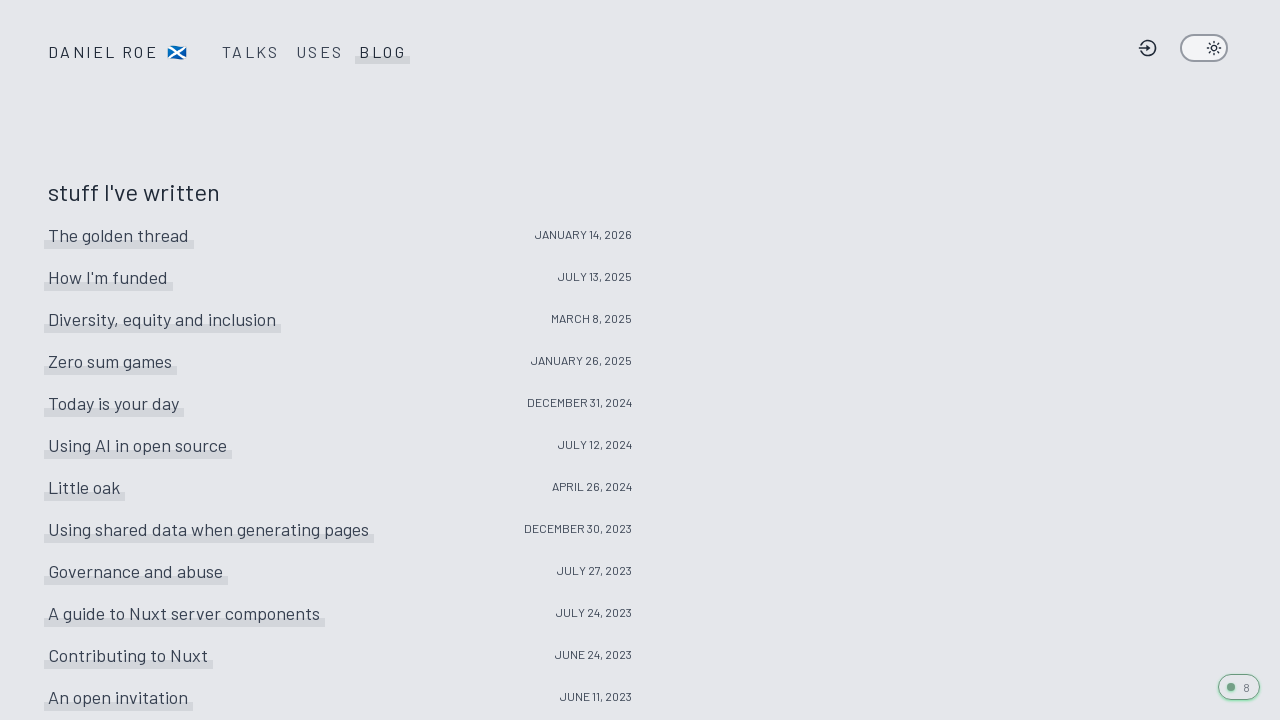

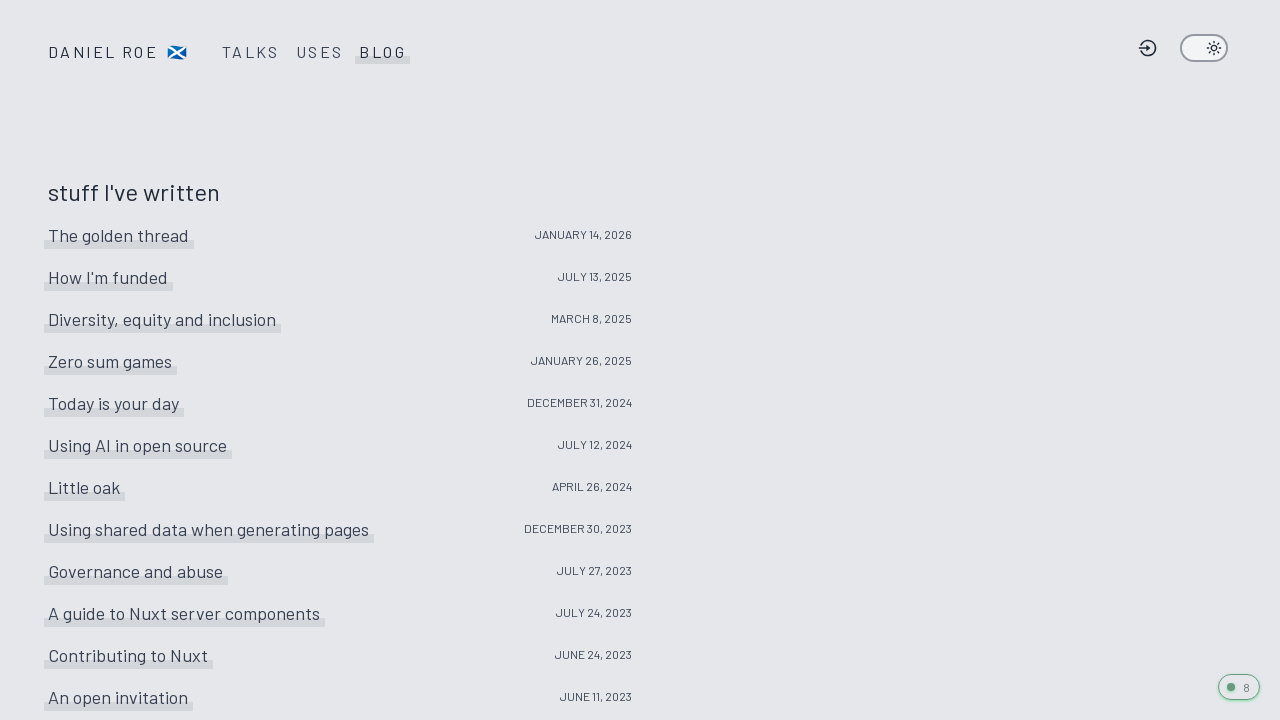